Fills out all registration form fields with valid data and submits the form, then verifies successful registration message

Starting URL: https://suninjuly.github.io/registration1.html

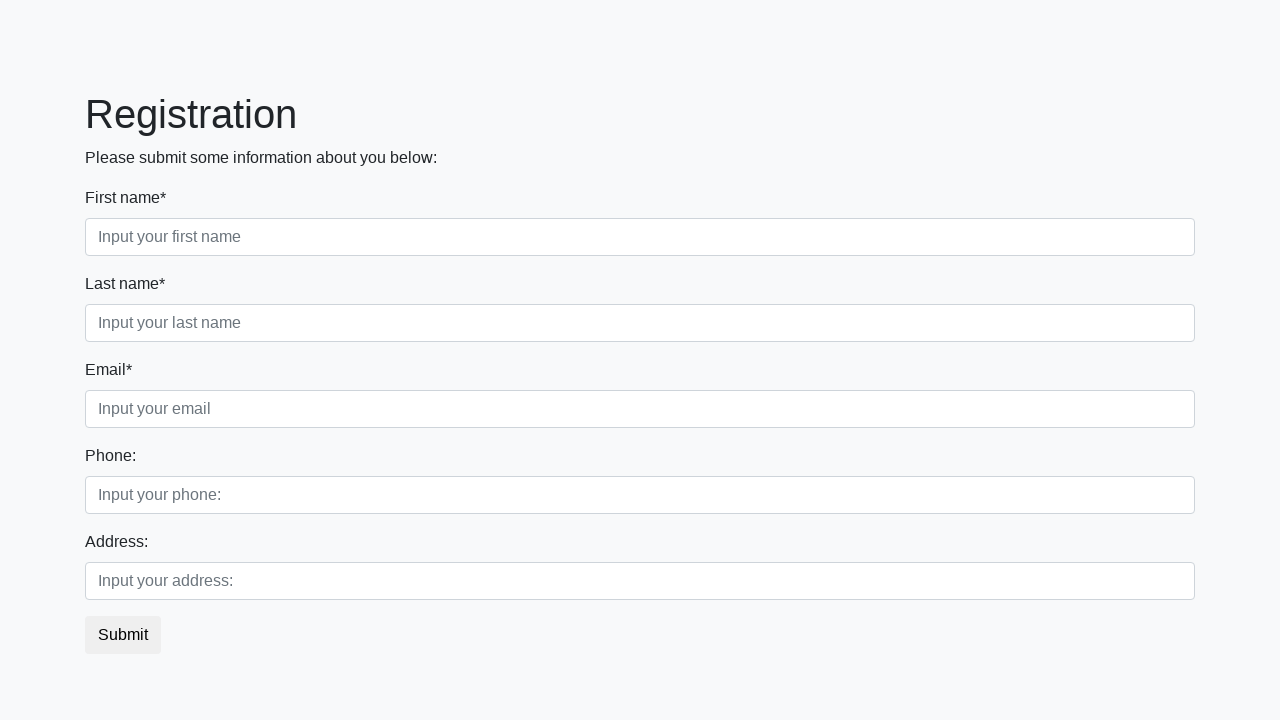

Filled first name field with 'John' on //input[@placeholder='Input your first name']
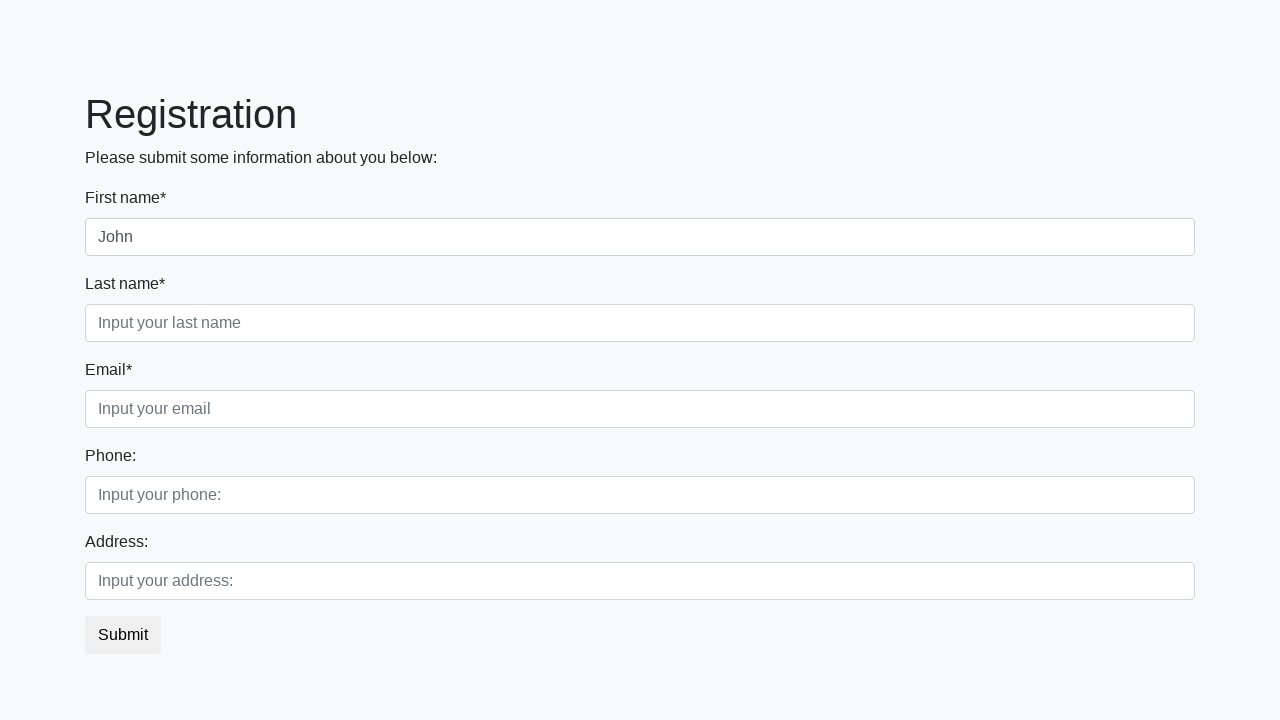

Filled last name field with 'Johnson' on //input[@placeholder='Input your last name']
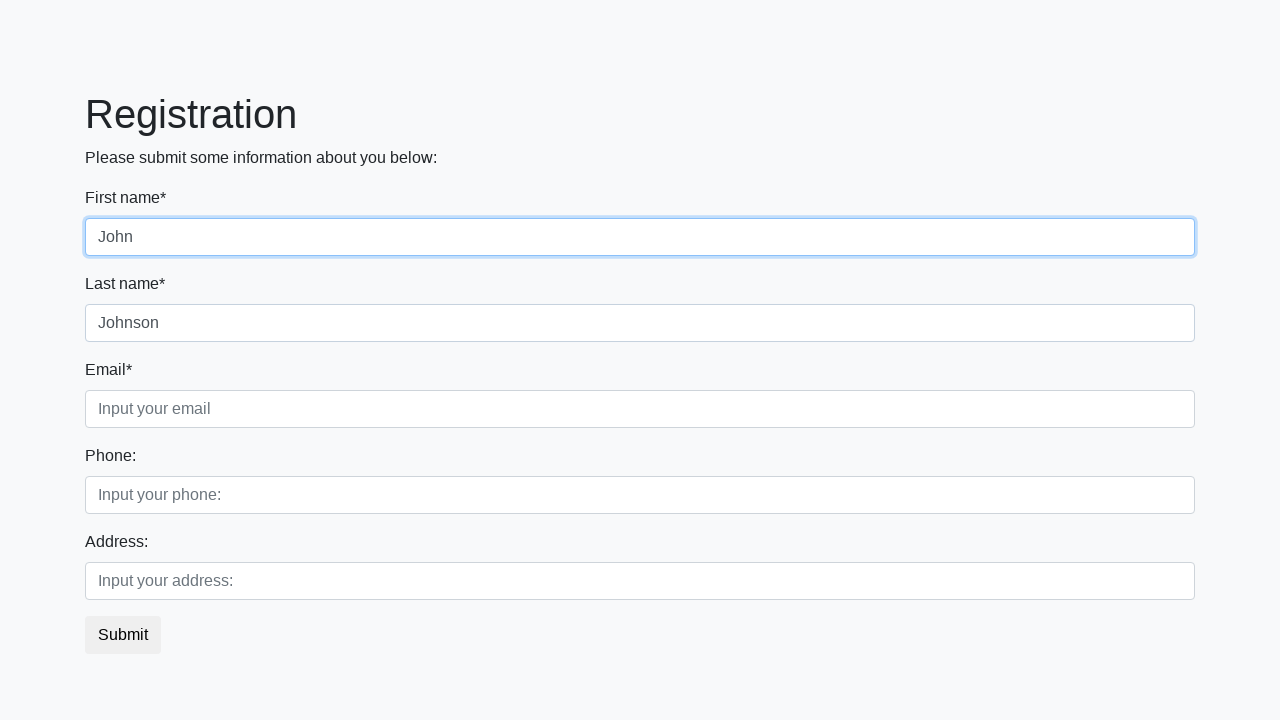

Filled email field with 'john93@gmail.com' on //input[@placeholder='Input your email']
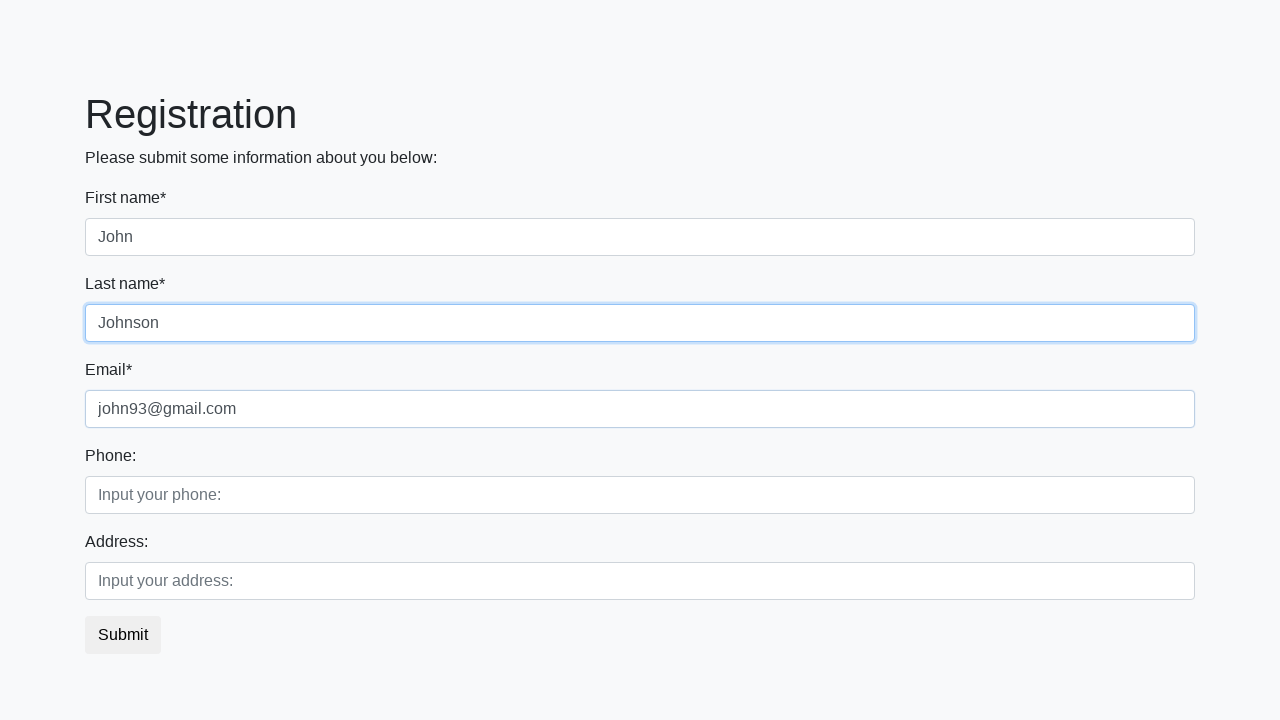

Filled phone field with '+48294829184' on //input[@placeholder='Input your phone:']
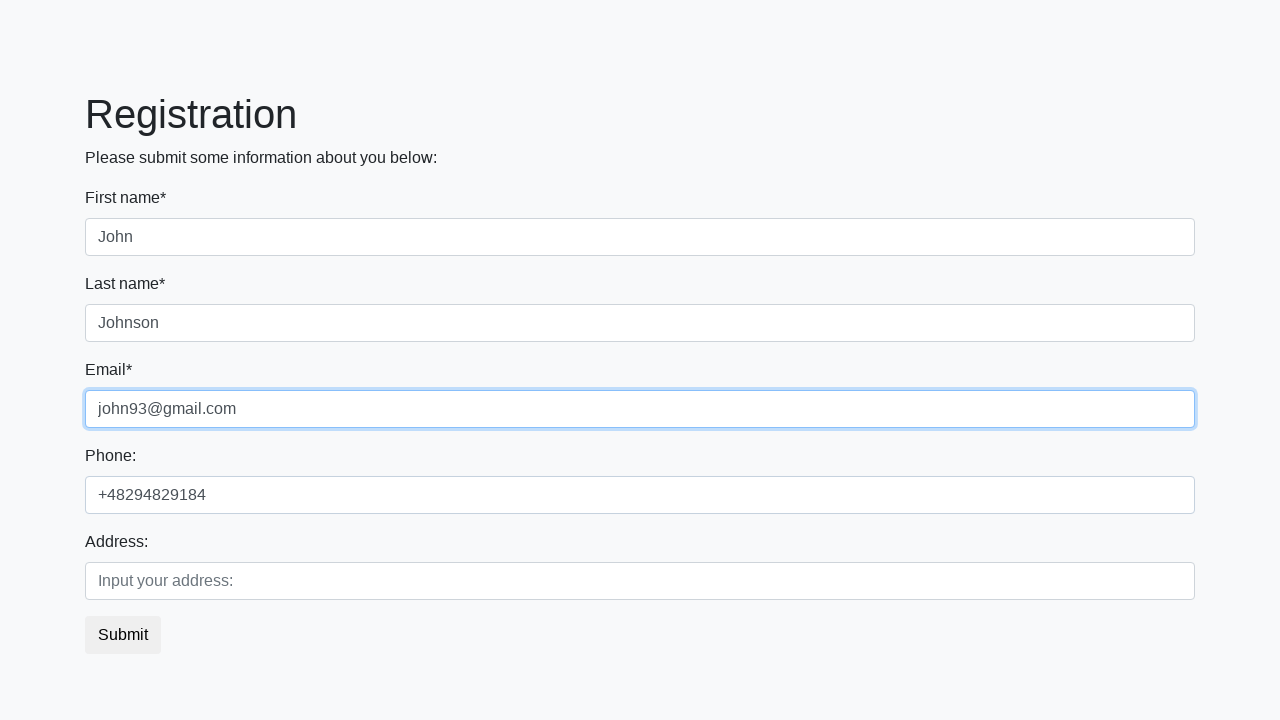

Filled address field with 'Berlin, Kreuzberg Platz 74' on //input[@placeholder='Input your address:']
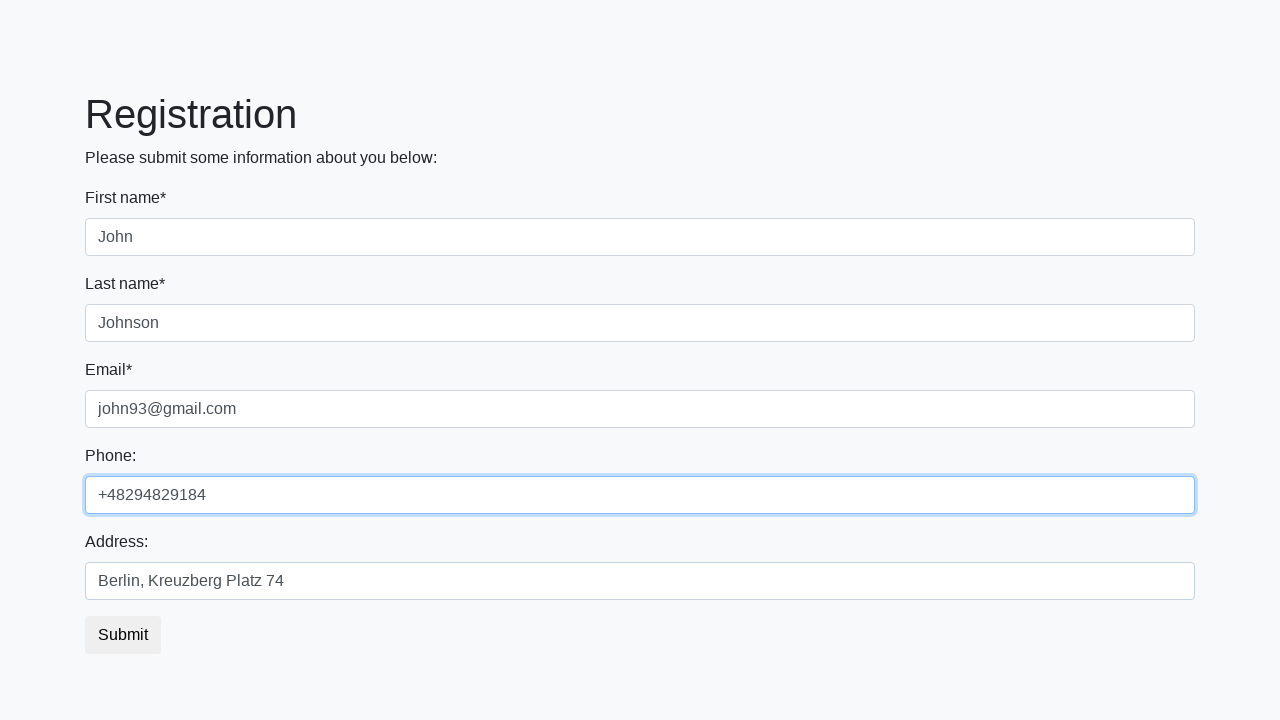

Clicked submit button to register at (123, 635) on button
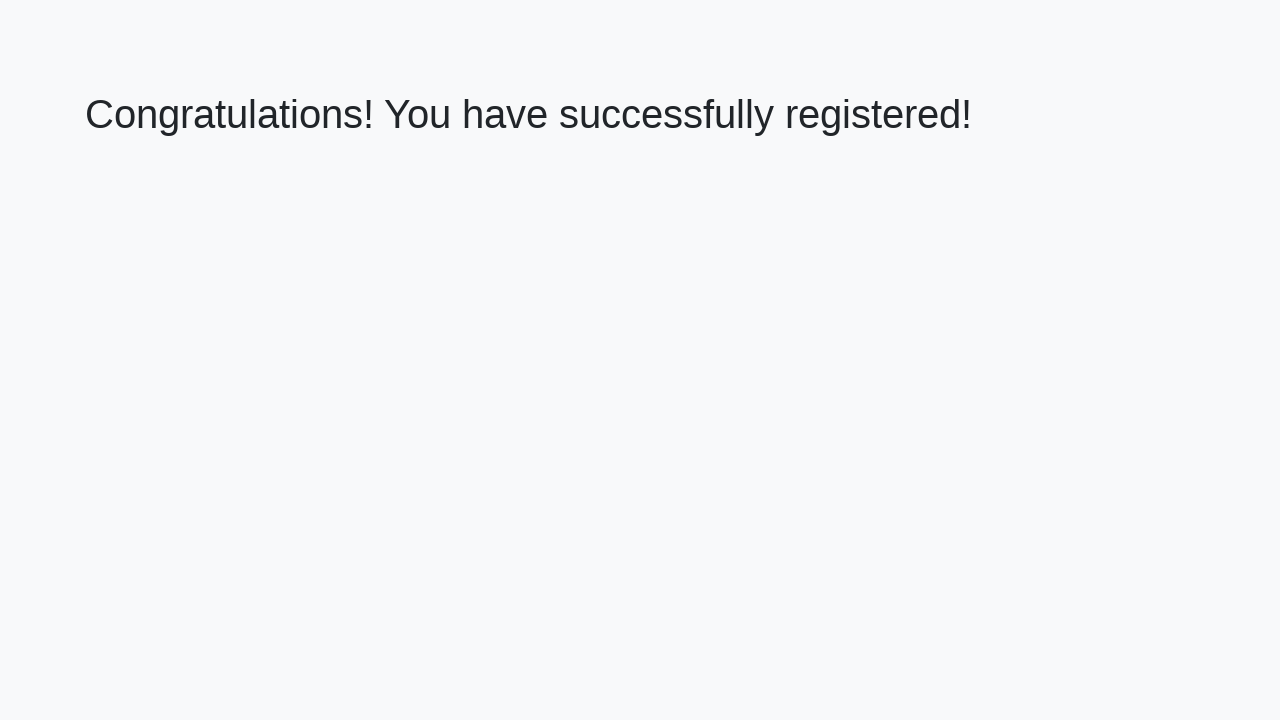

Verified success message displayed: 'Congratulations! You have successfully registered!'
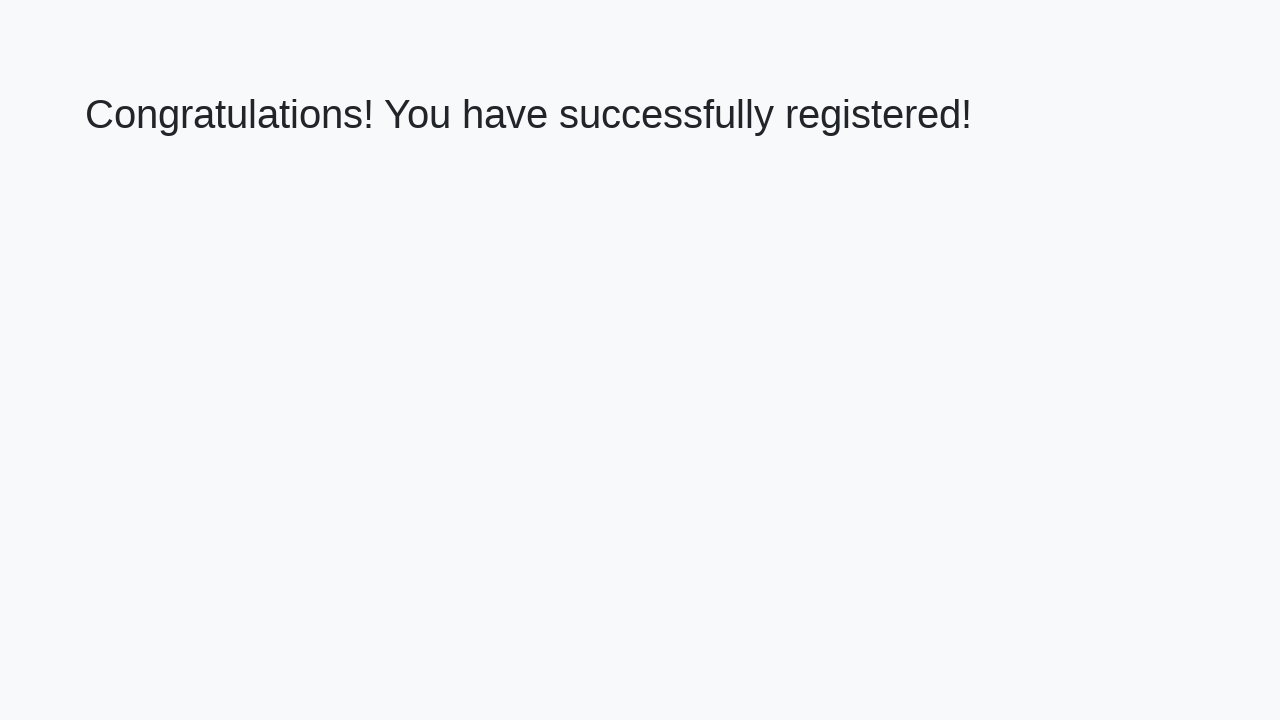

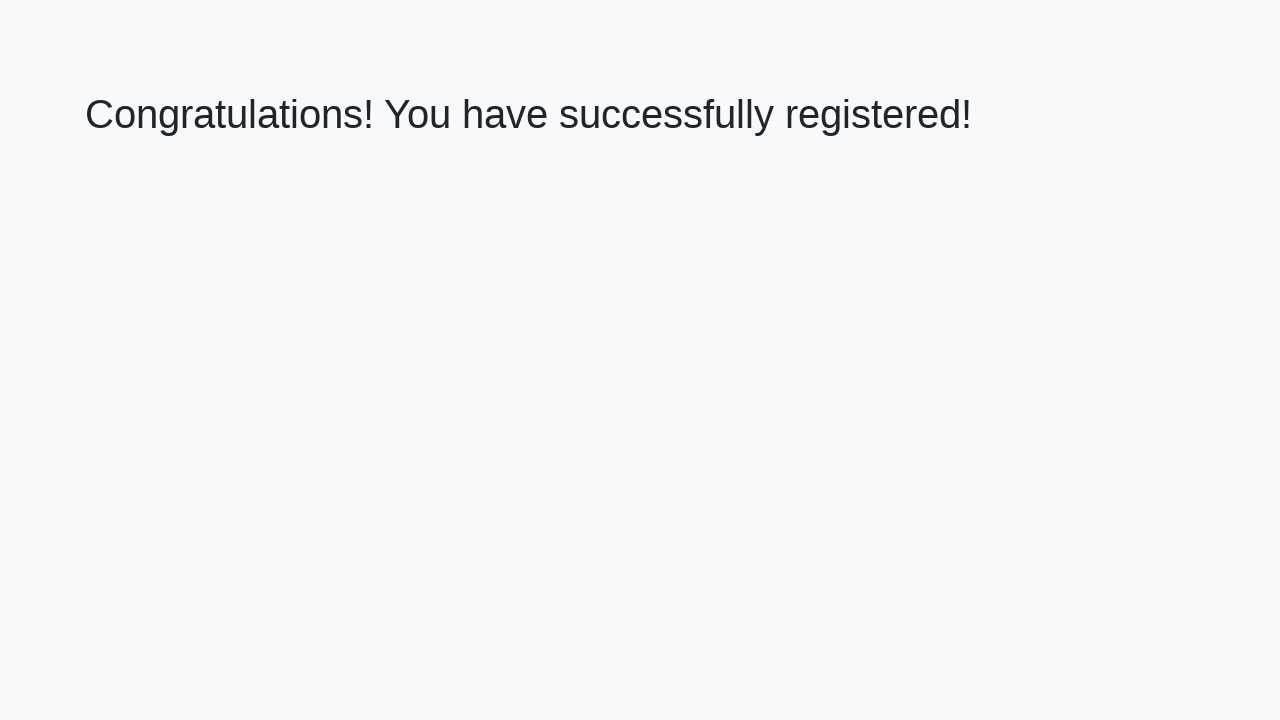